Tests dynamic content loading by clicking a start button and waiting for "Hello World" text to appear

Starting URL: https://the-internet.herokuapp.com/dynamic_loading/1

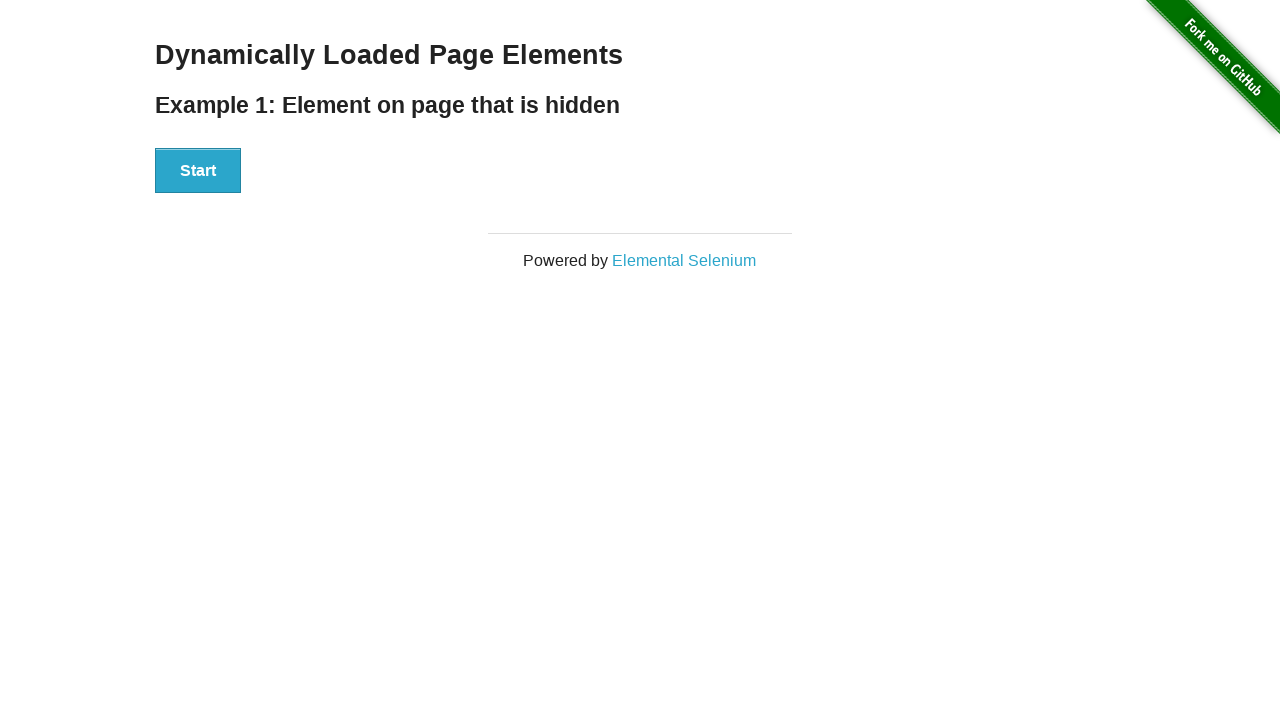

Clicked start button to trigger dynamic content loading at (198, 171) on xpath=//div[@id='start']/button
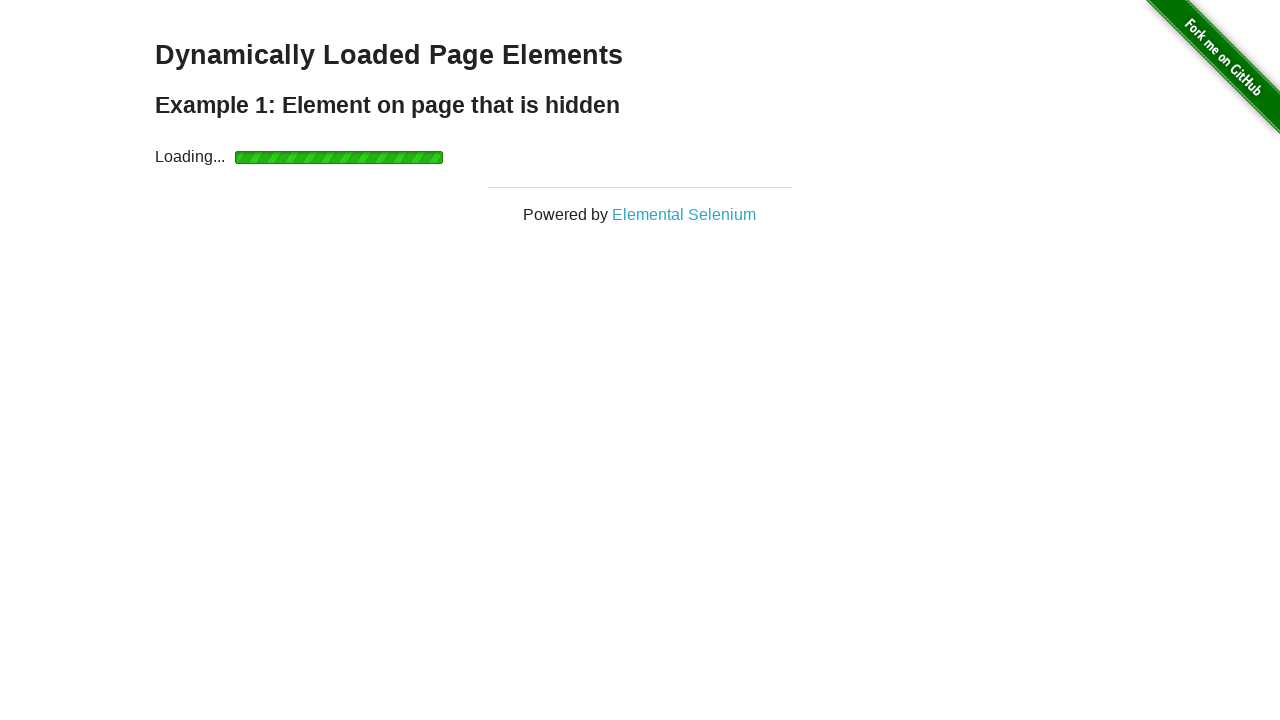

Waited for 'Hello World' text to appear (up to 6 seconds)
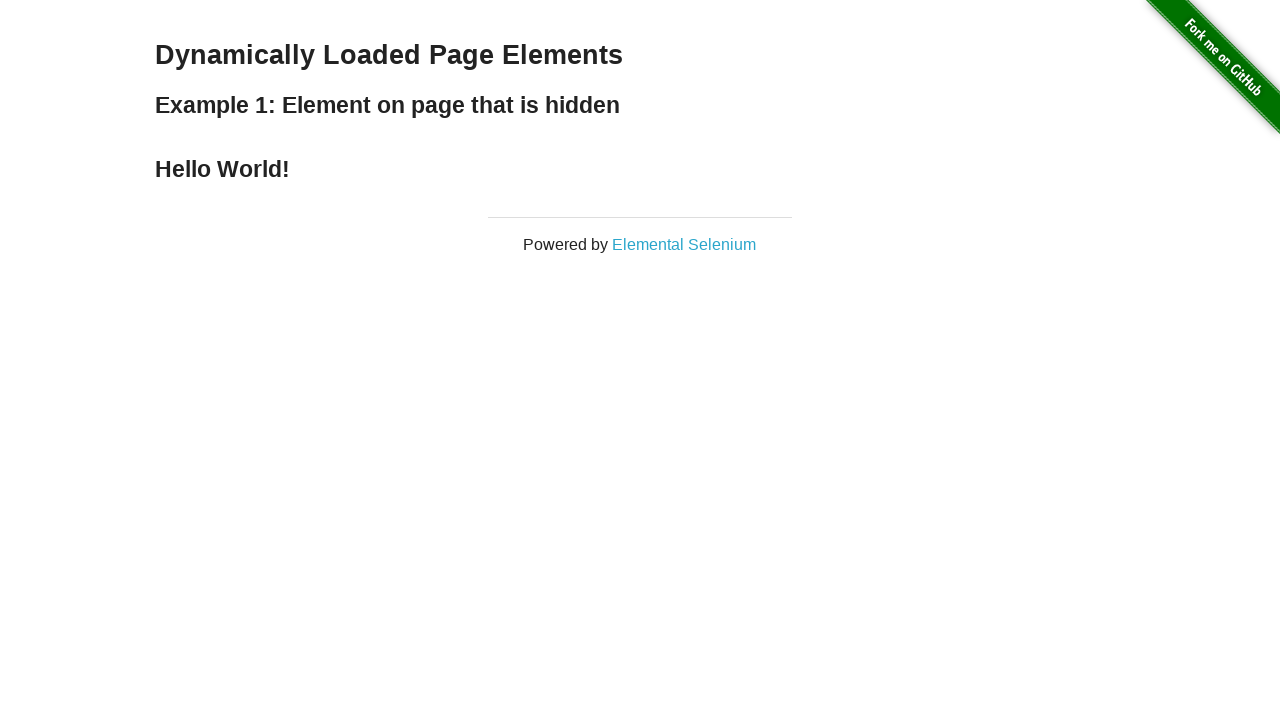

Verified 'Hello World' element is visible
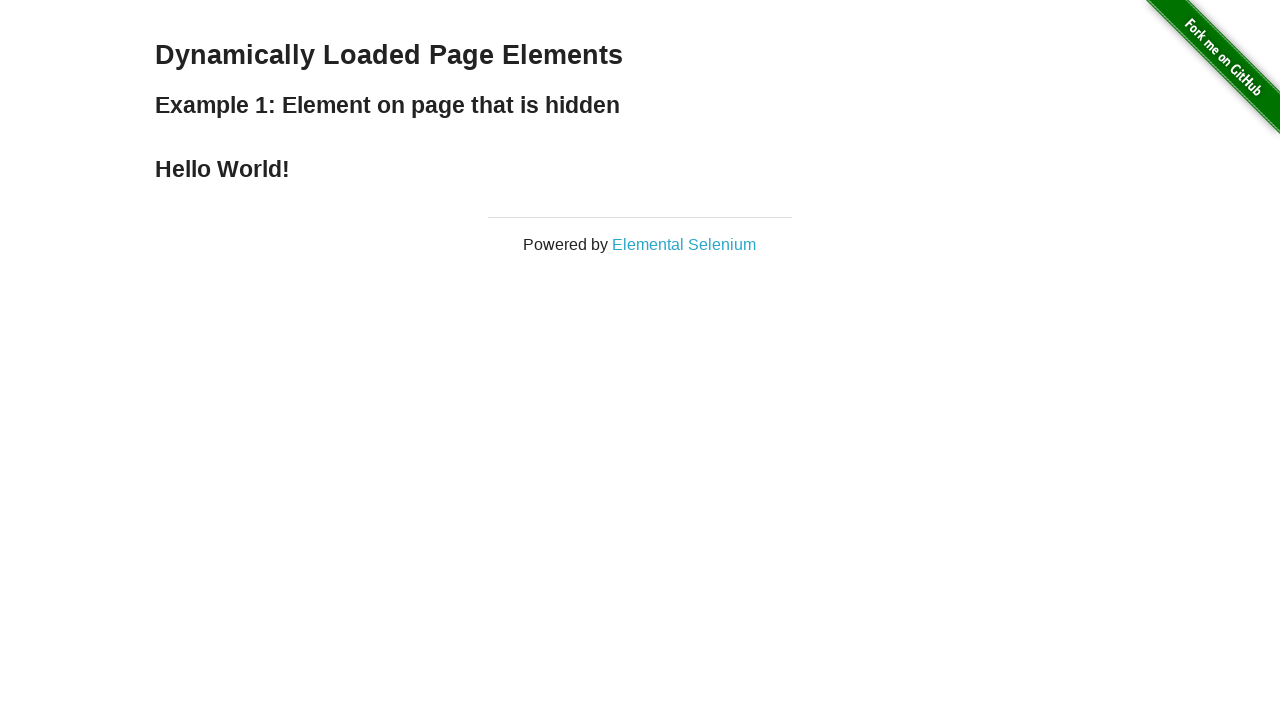

Retrieved and printed text content: Hello World!
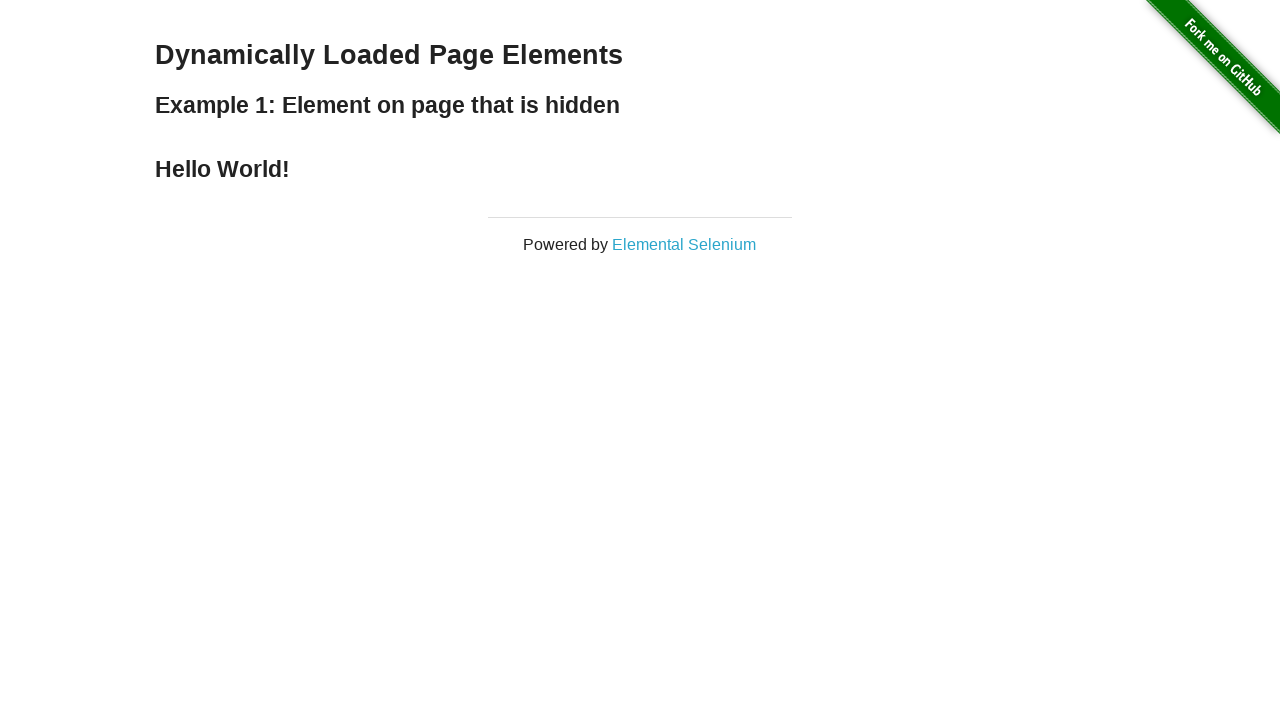

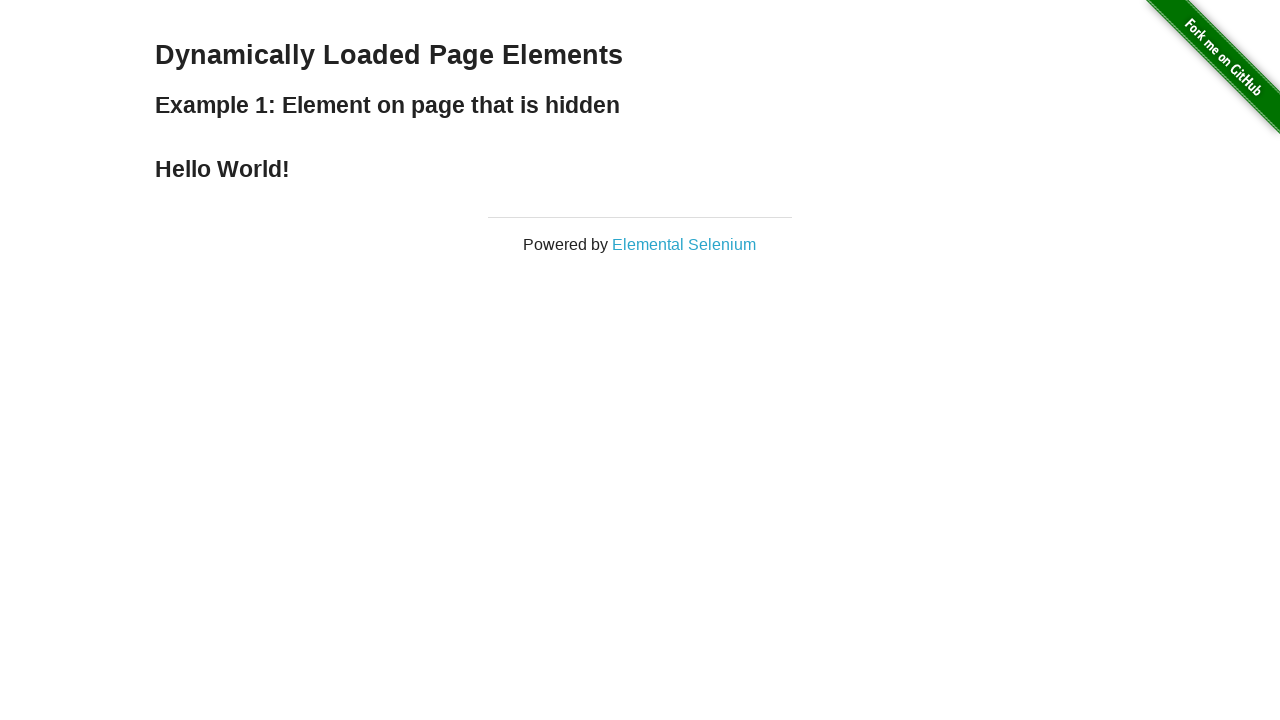